Tests an e-commerce shopping cart flow by adding multiple vegetables to cart, applying a promo code, and proceeding to place an order

Starting URL: https://rahulshettyacademy.com/seleniumPractise/#/

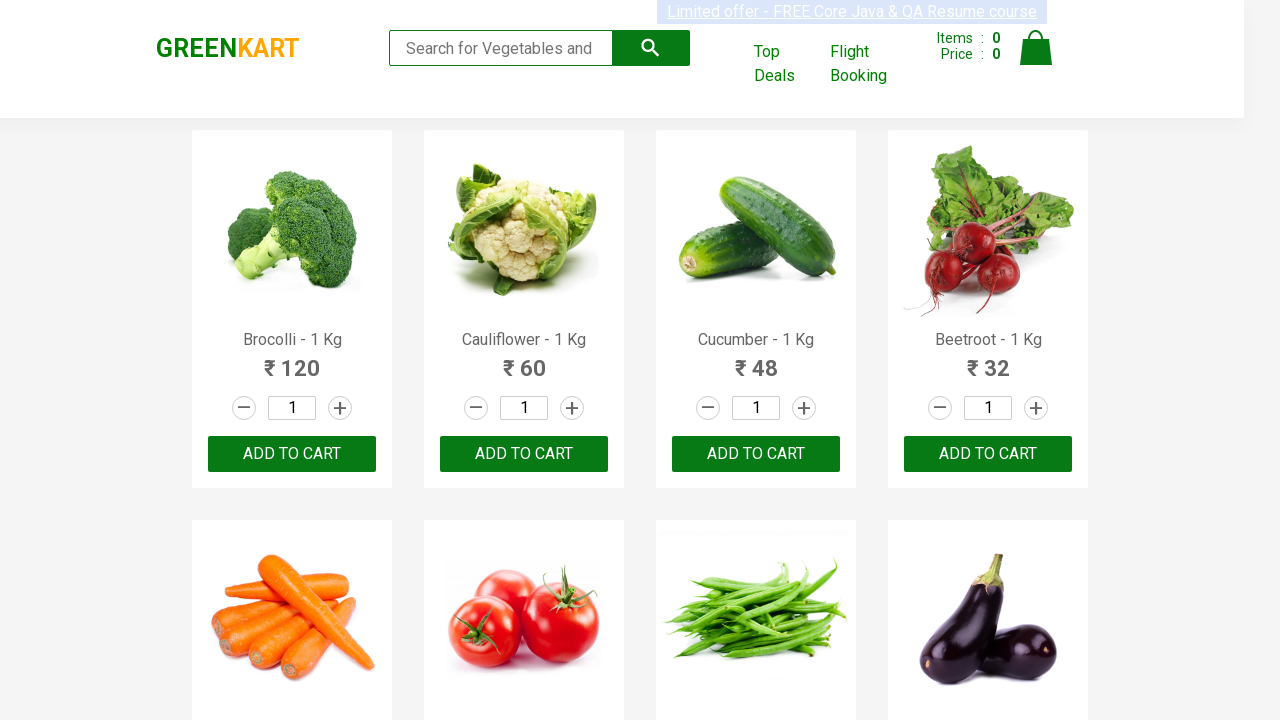

Retrieved all product names from the page
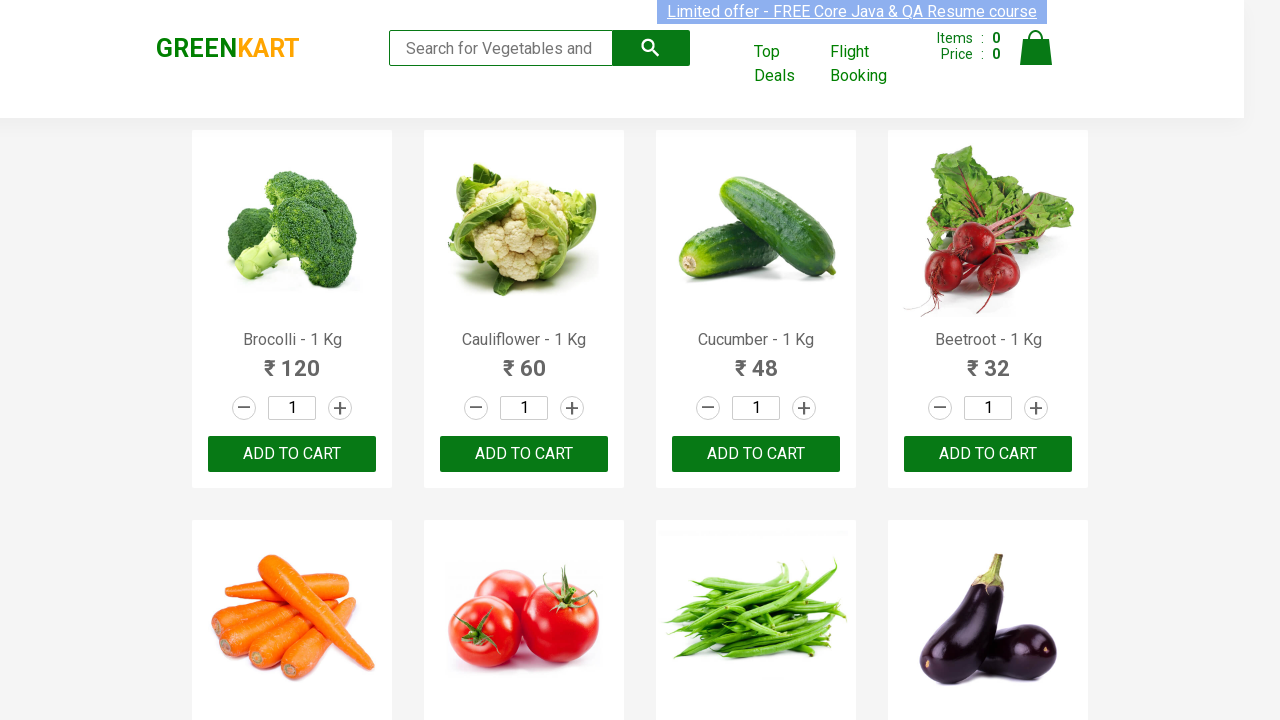

Retrieved all add to cart buttons
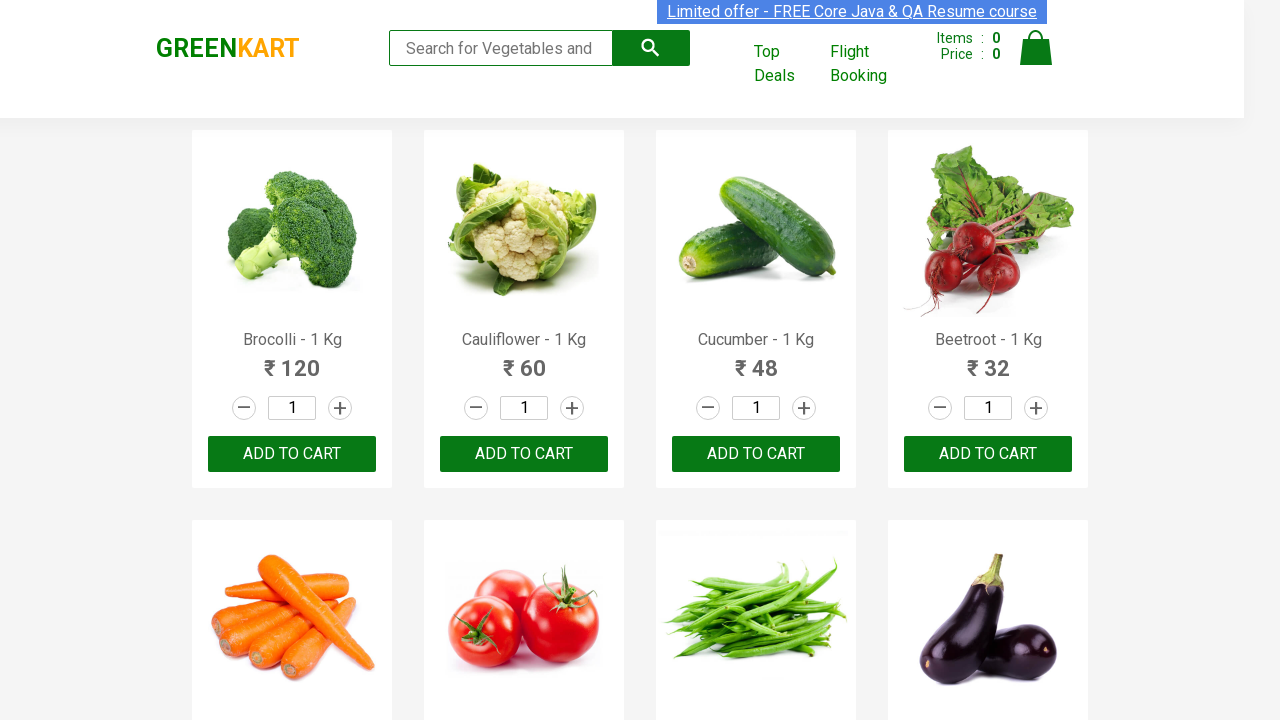

Clicked add to cart button for Brocolli at (292, 454) on div.product-action button >> nth=0
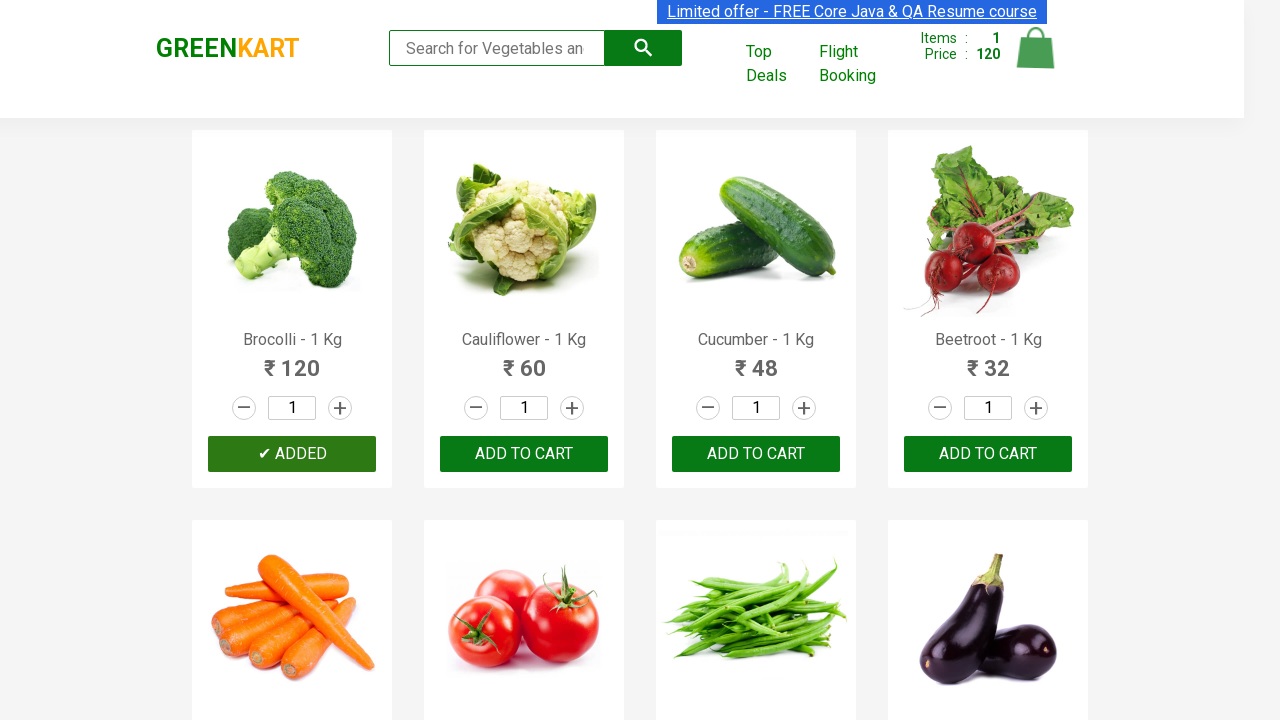

Clicked add to cart button for Tomato at (524, 360) on div.product-action button >> nth=5
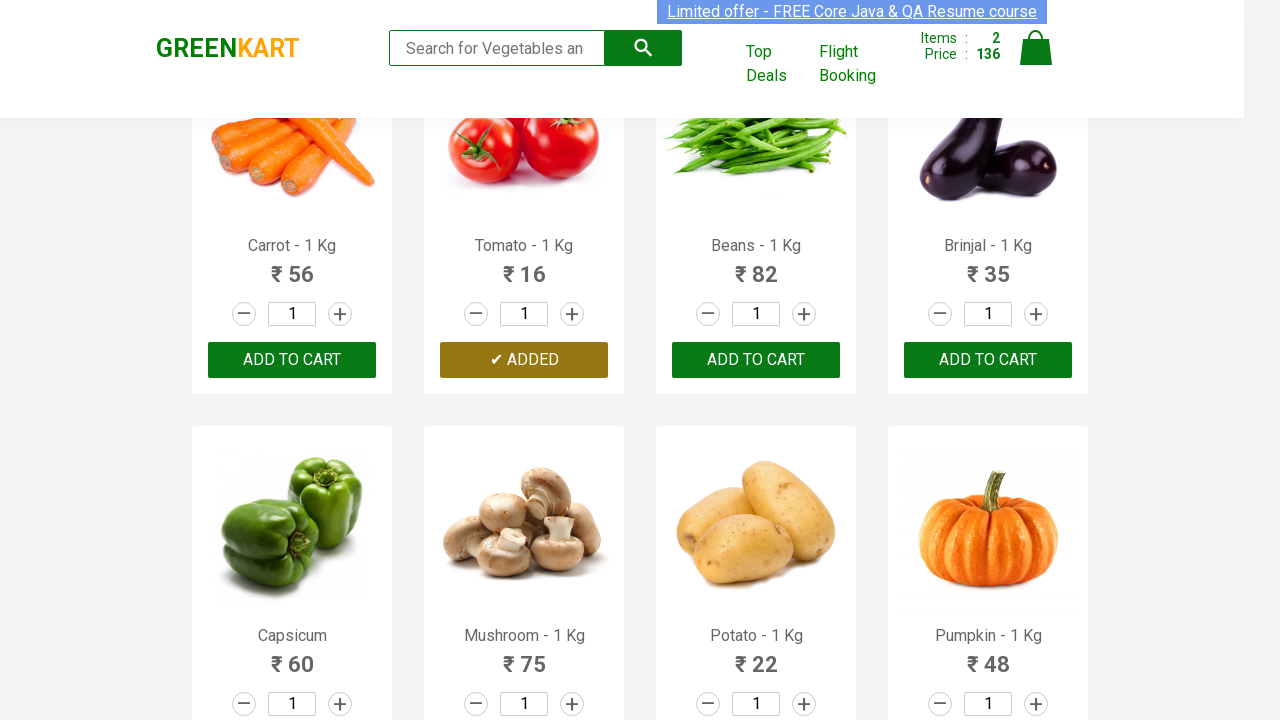

Clicked add to cart button for Beans at (756, 360) on div.product-action button >> nth=6
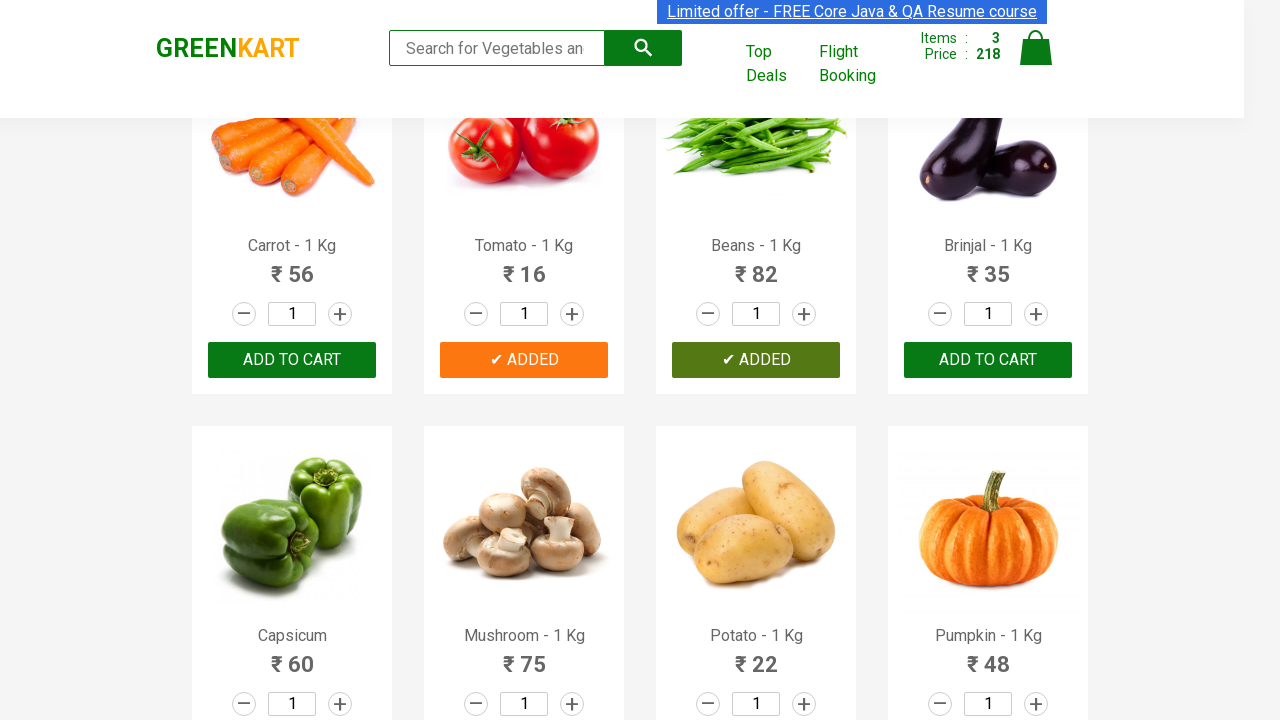

Clicked add to cart button for Mushroom at (524, 360) on div.product-action button >> nth=9
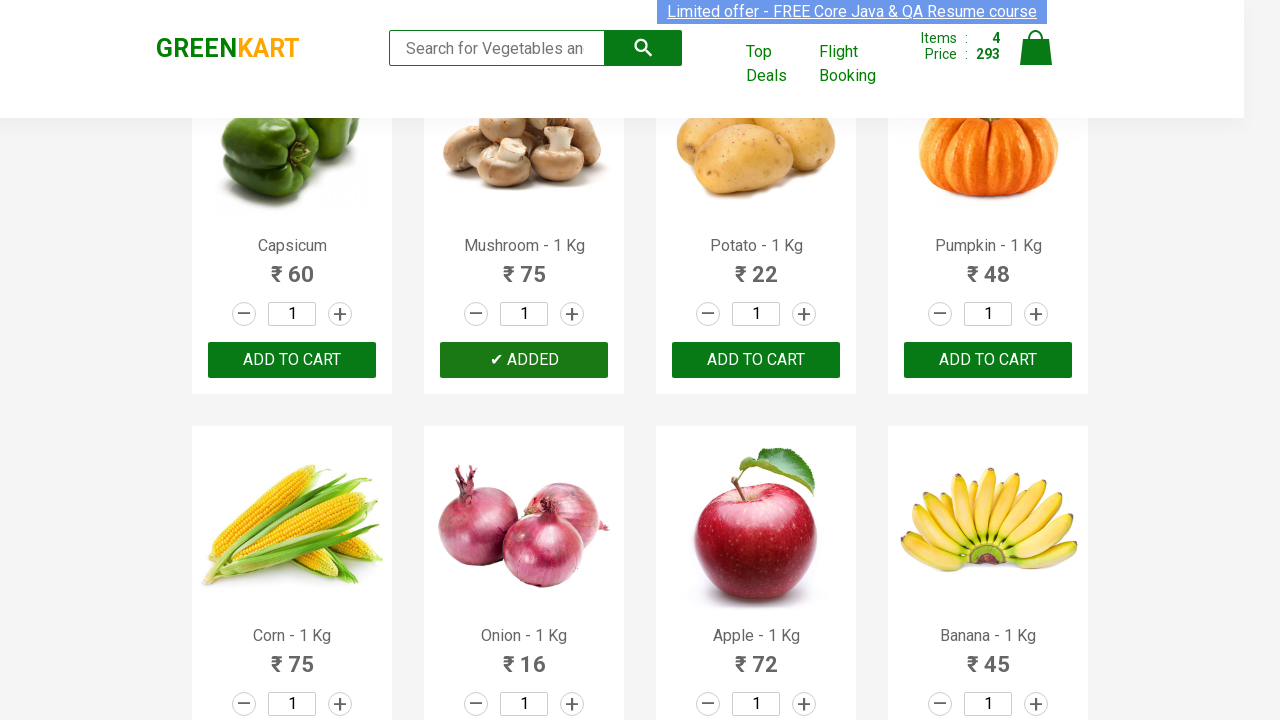

Clicked on cart icon to view shopping cart at (1036, 48) on img[alt='Cart']
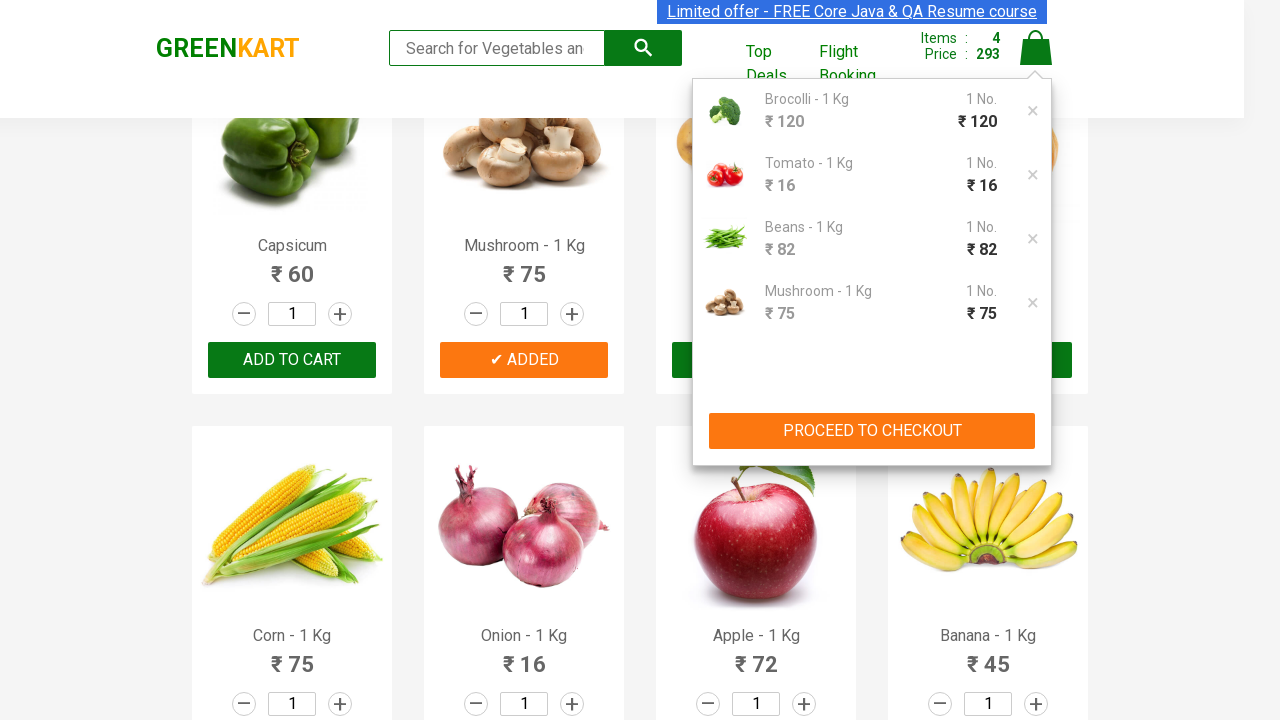

Clicked PROCEED TO CHECKOUT button at (872, 431) on xpath=//button[text()='PROCEED TO CHECKOUT']
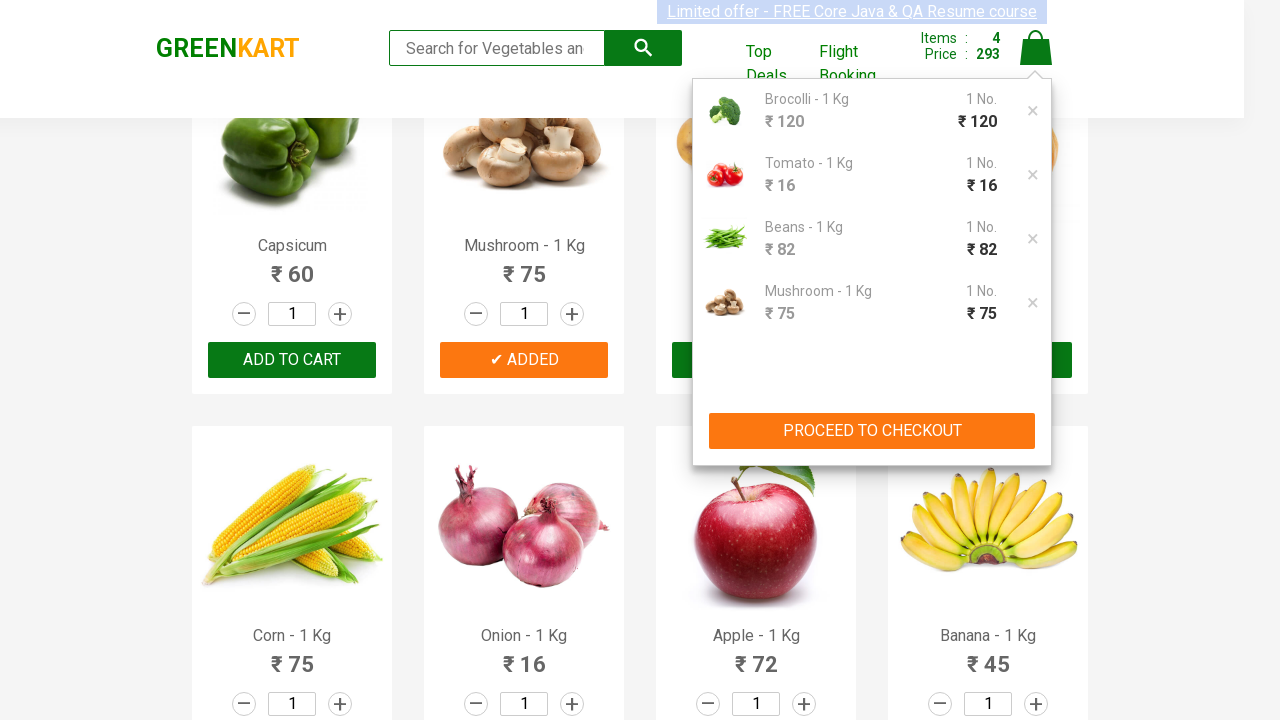

Promo code input field became visible
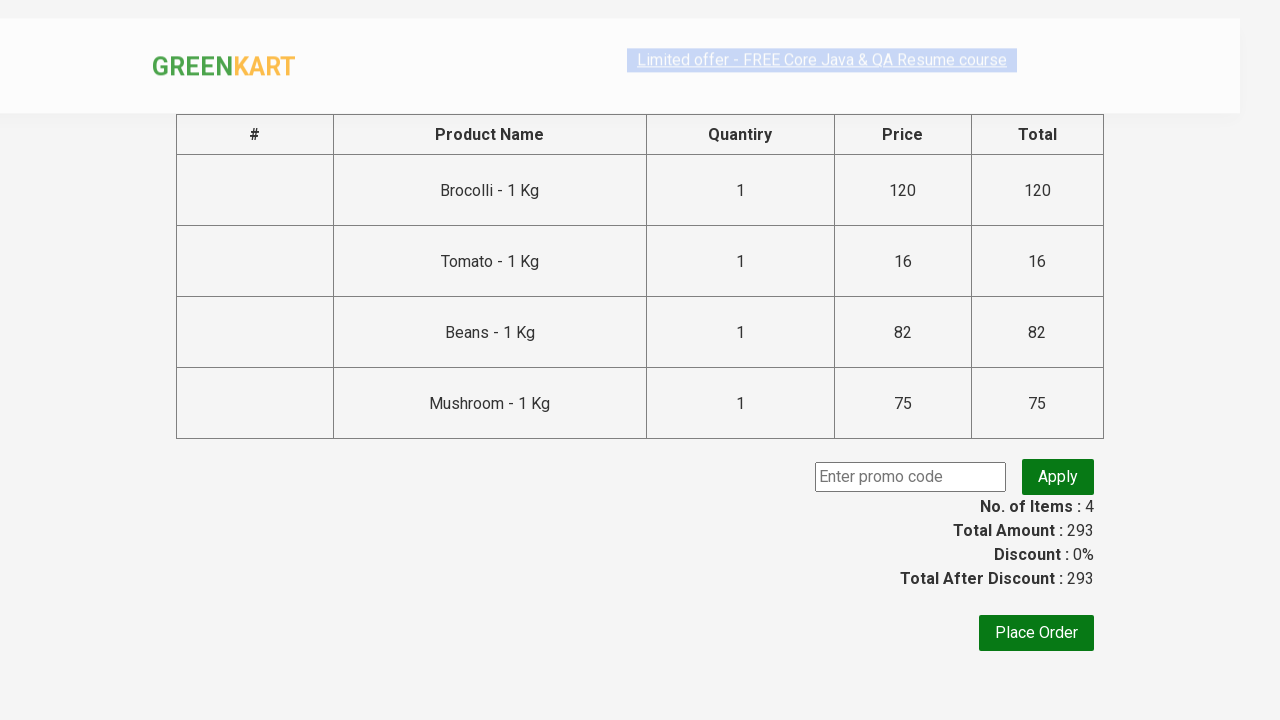

Filled promo code field with 'rahulshettyacademy' on input.promoCode
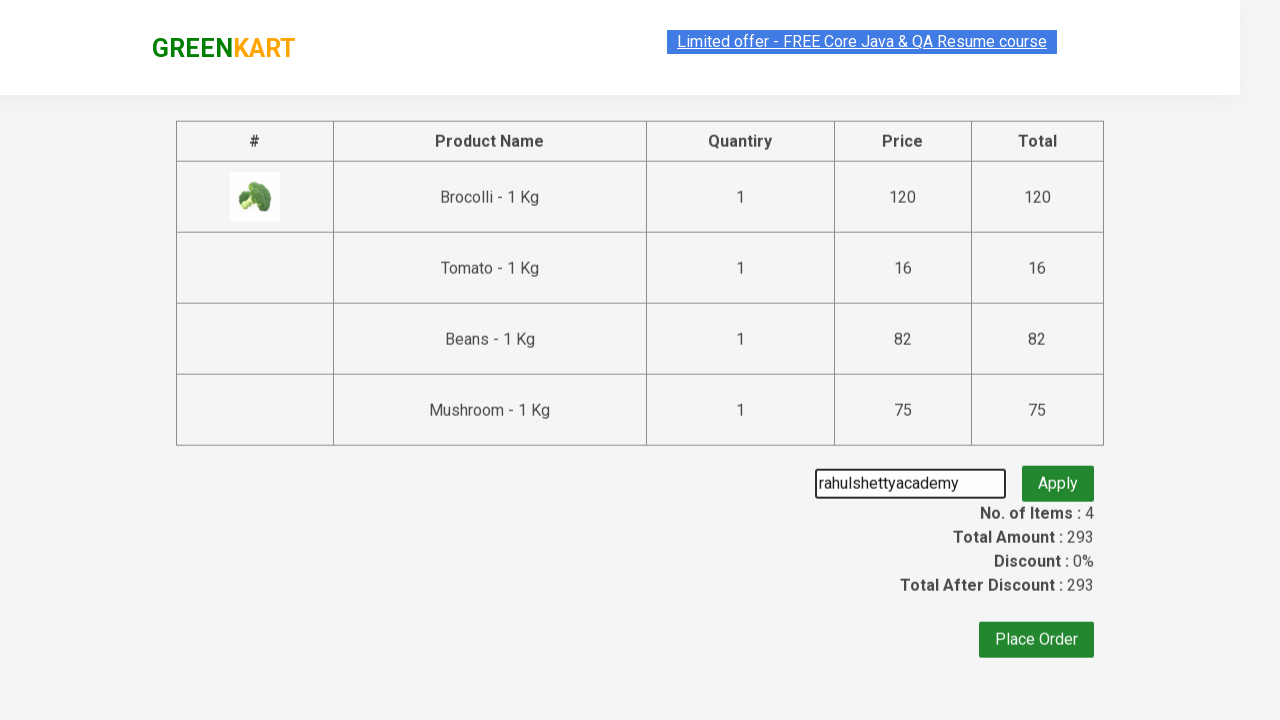

Clicked apply promo code button at (1058, 477) on button.promoBtn
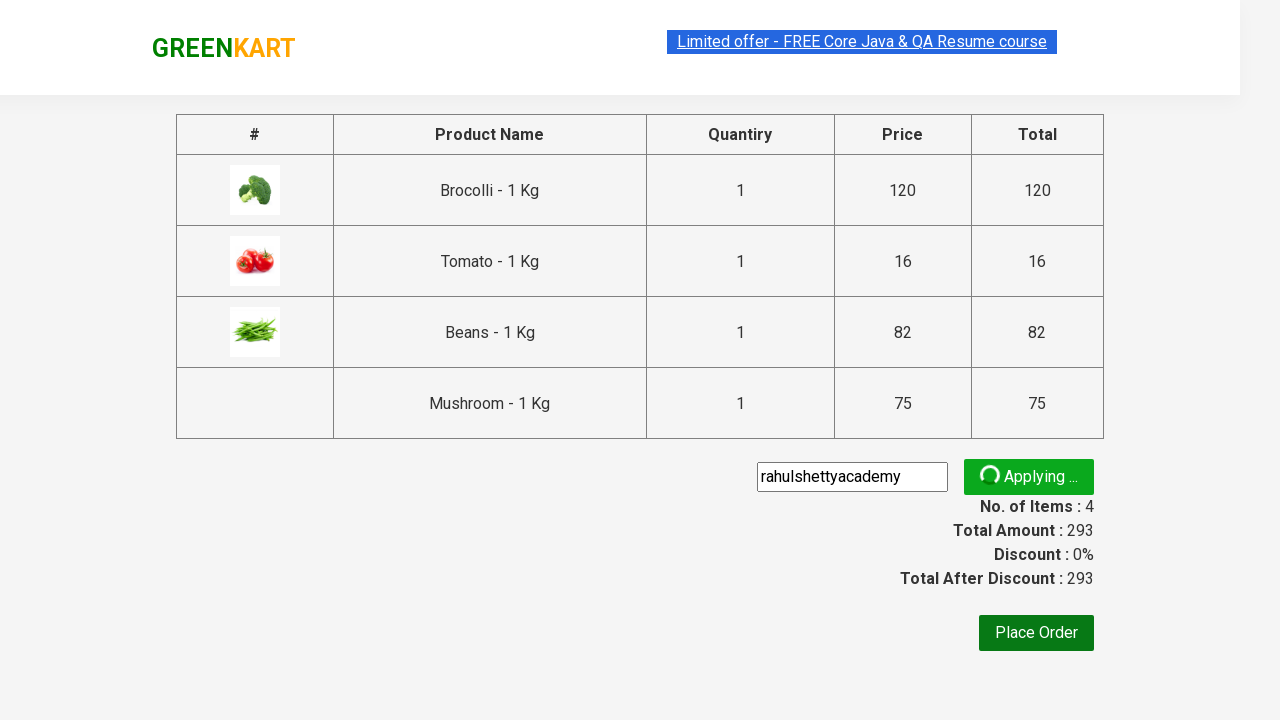

Promo code successfully applied
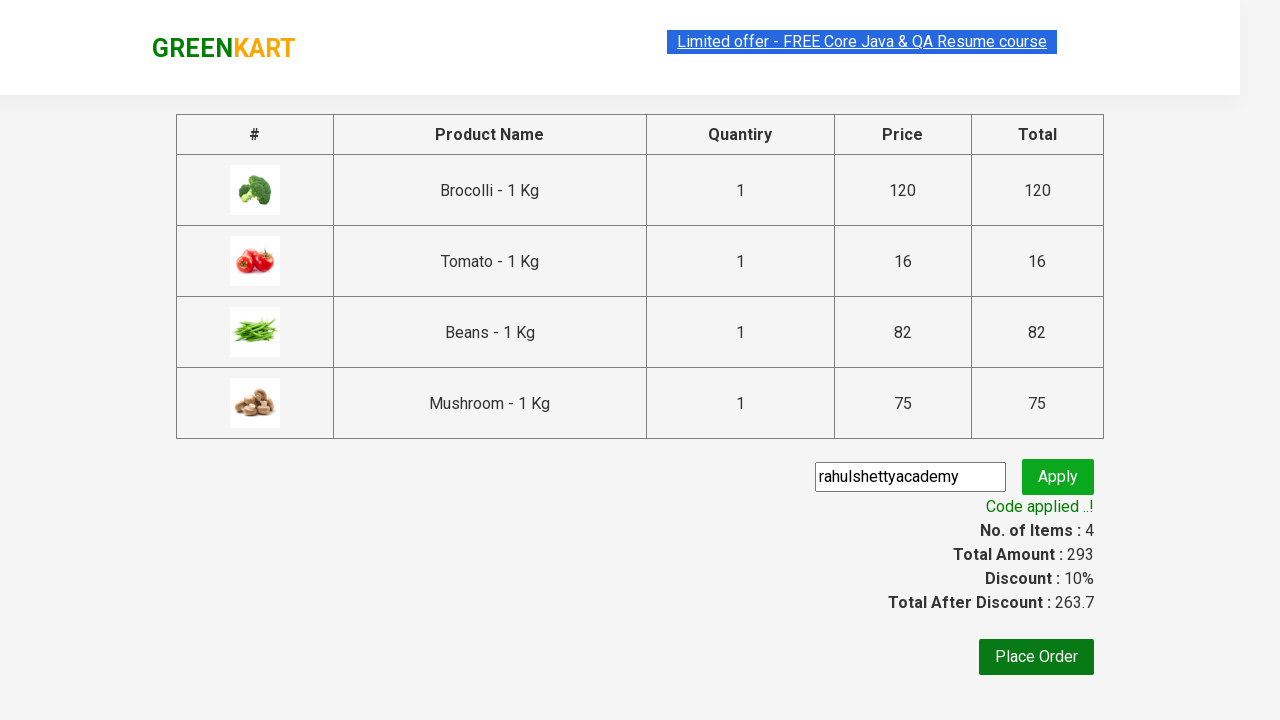

Clicked Place Order button to complete purchase at (1036, 657) on xpath=//button[text()='Place Order']
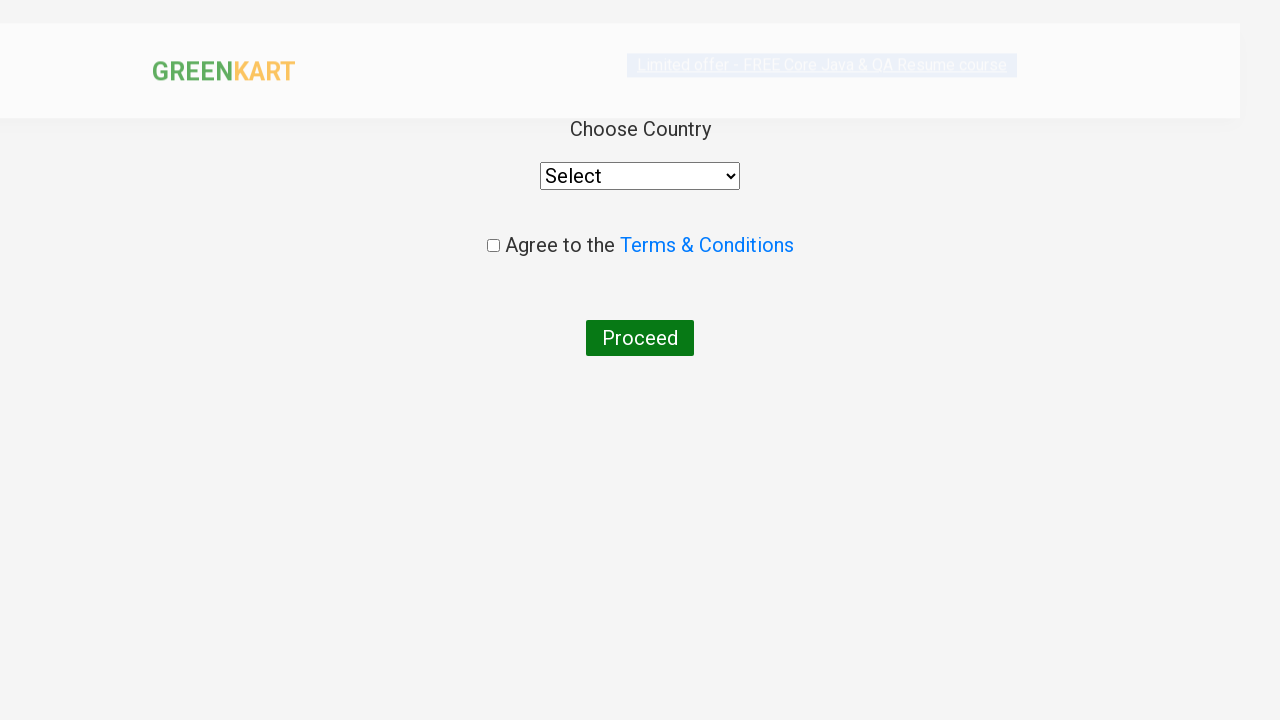

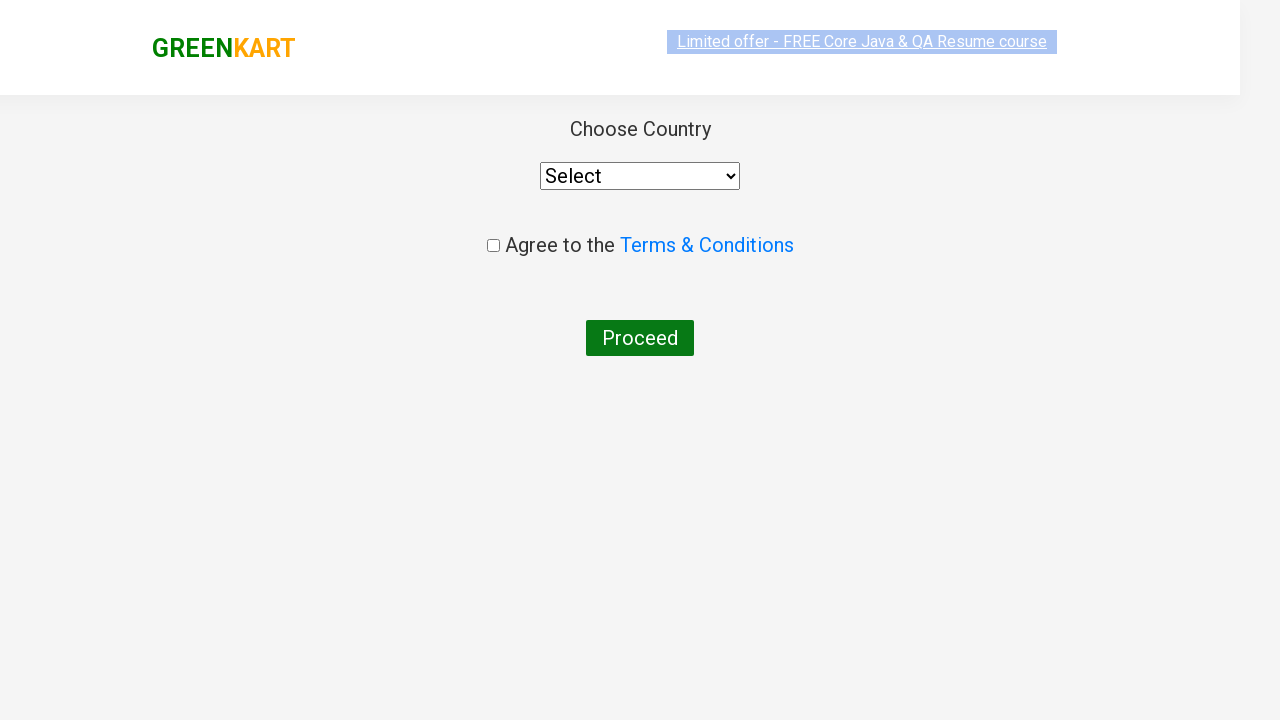